Tests click events using a data-driven approach, iterating through animal buttons and verifying each produces the correct sound text.

Starting URL: https://practice-automation.com/click-events/

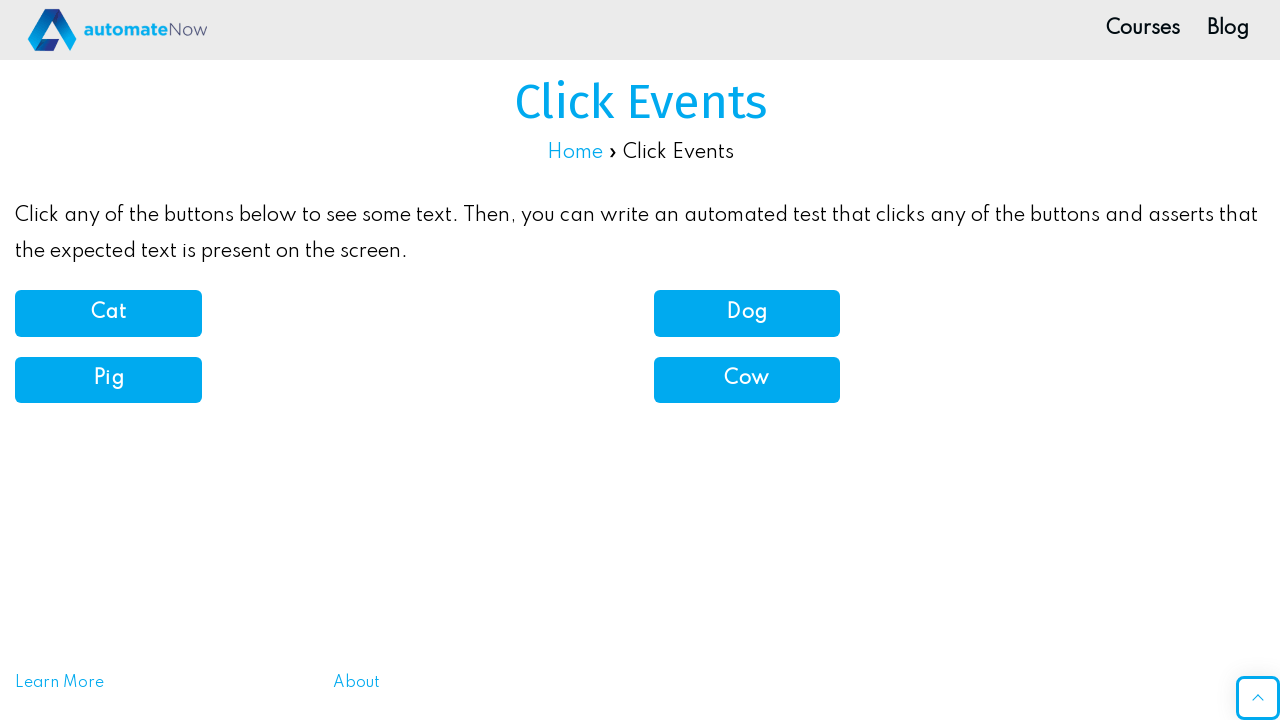

Clicked cat button at (108, 313) on //button[@onclick='catSound()']
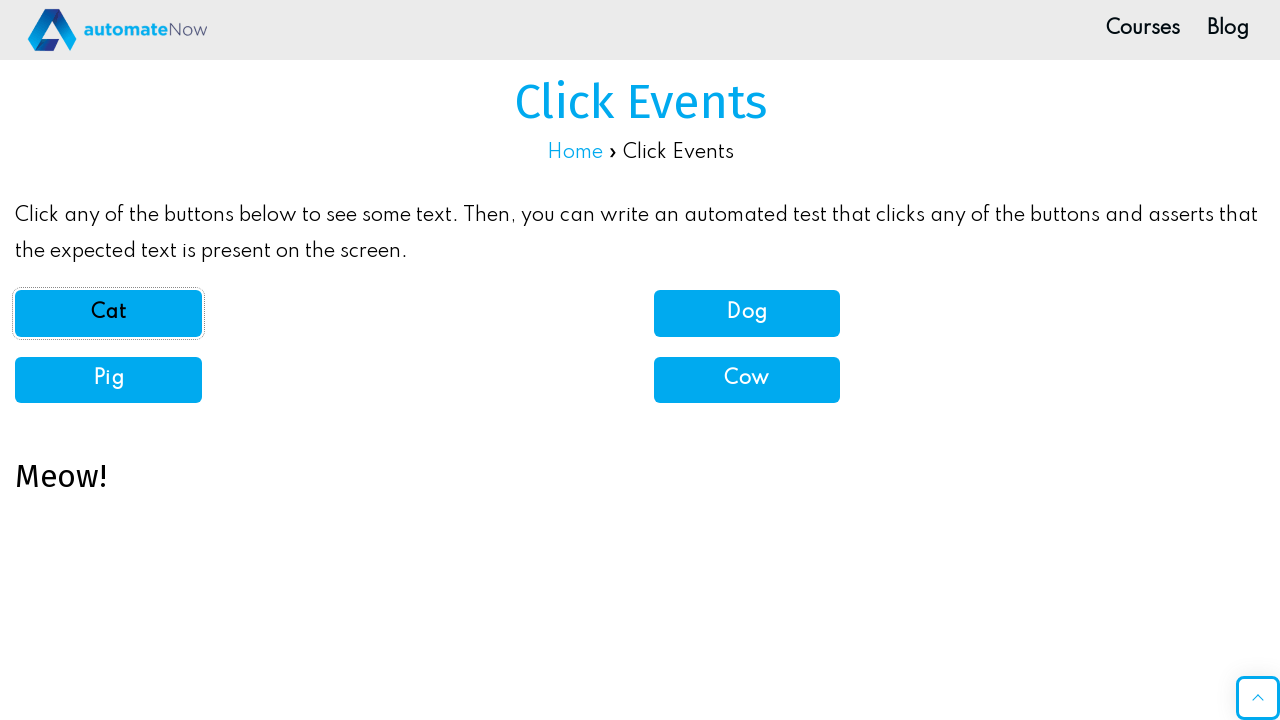

Verified 'Meow!' text displayed for cat
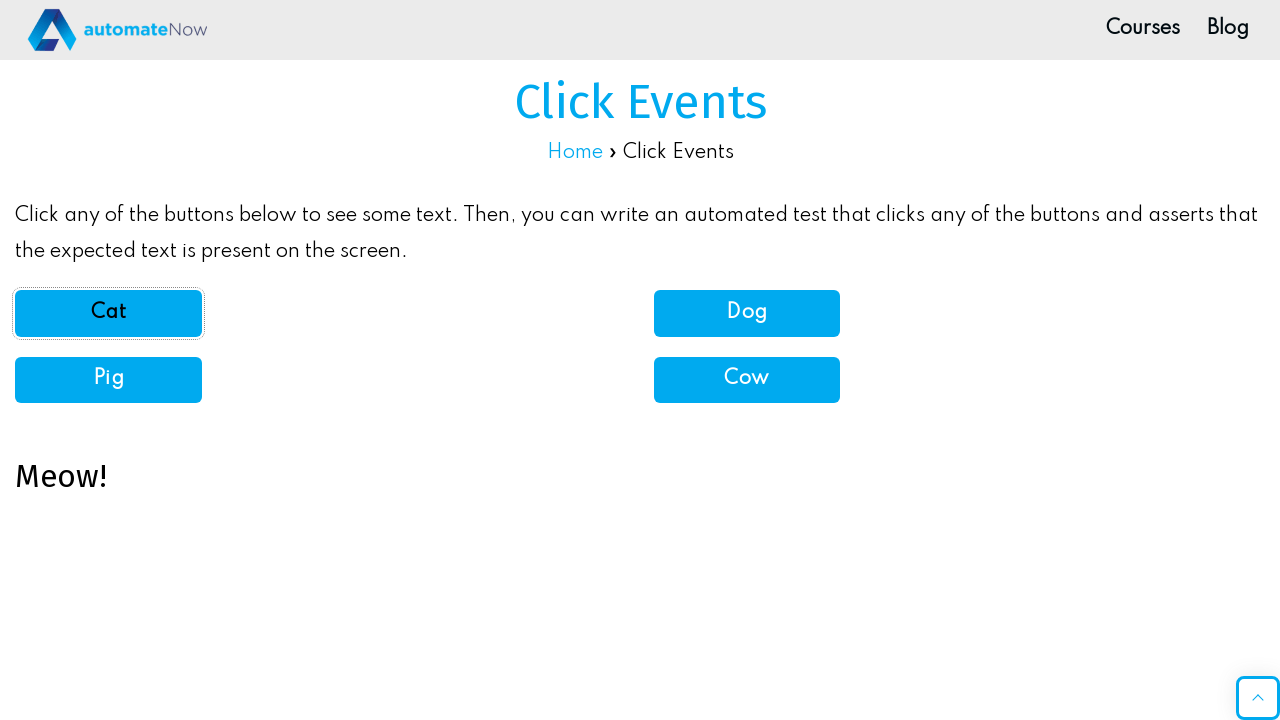

Clicked dog button at (747, 313) on //button[@onclick='dogSound()']
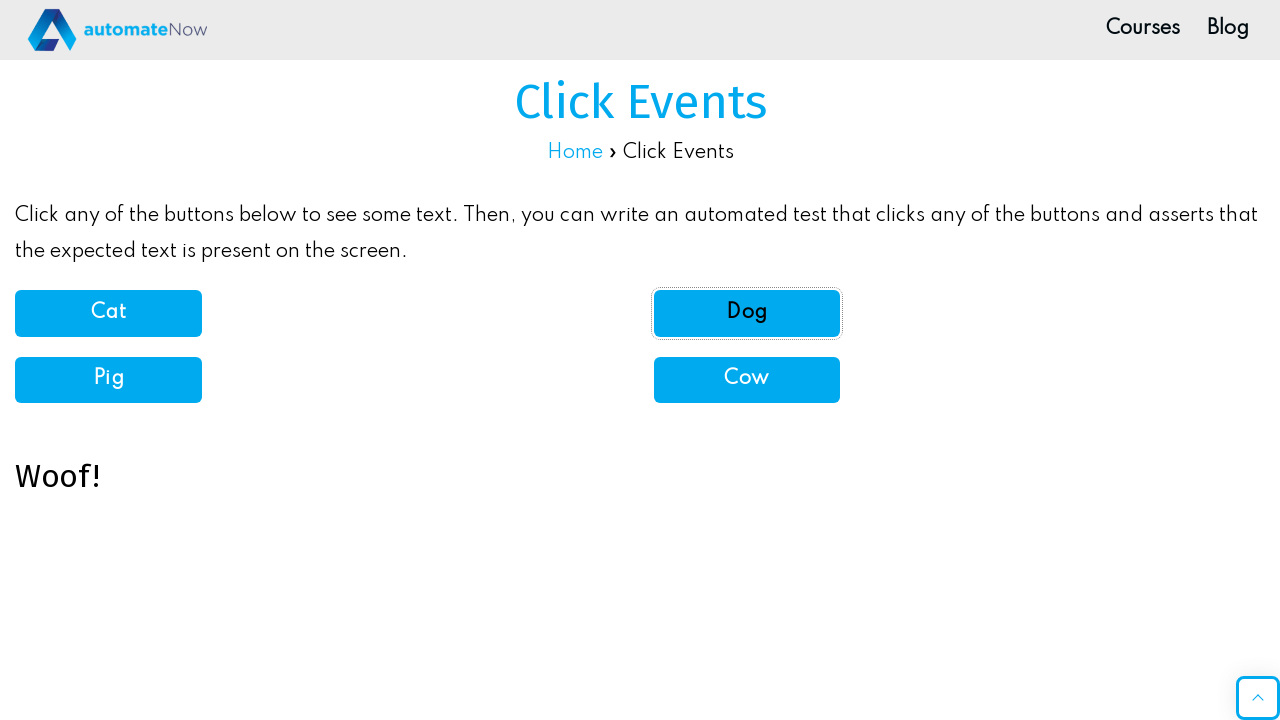

Verified 'Woof!' text displayed for dog
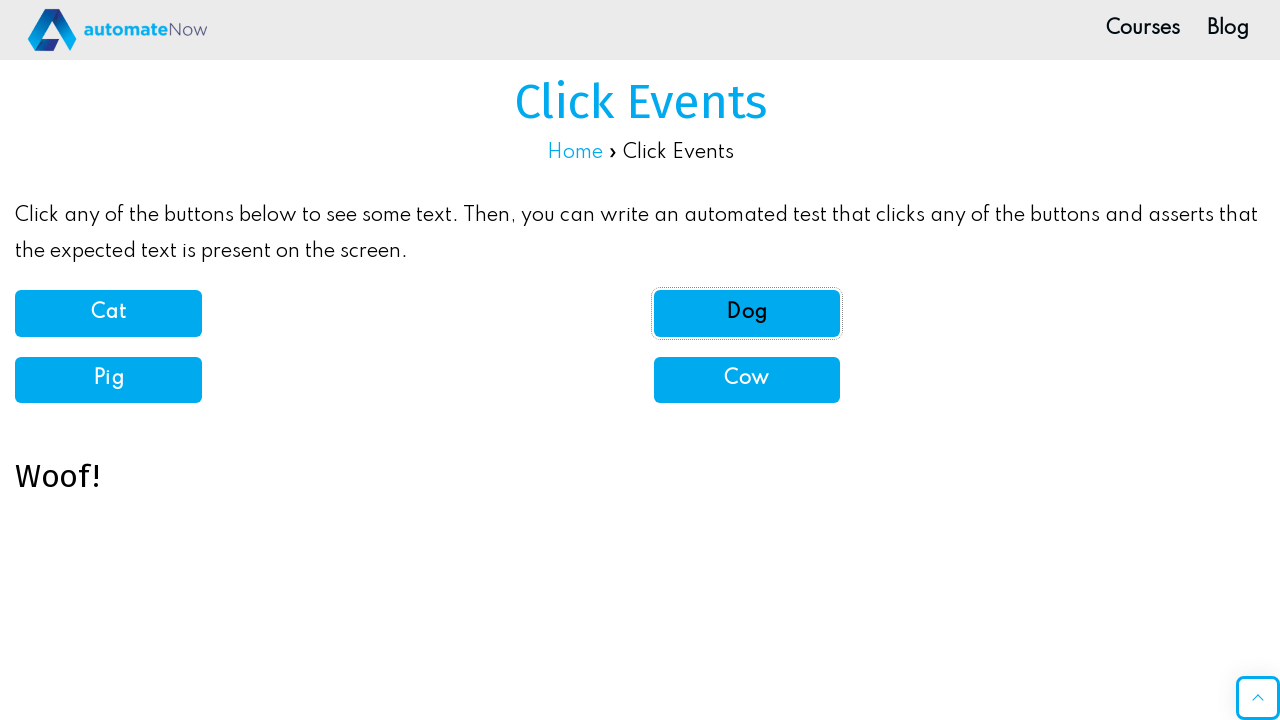

Clicked pig button at (108, 380) on //button[@onclick='pigSound()']
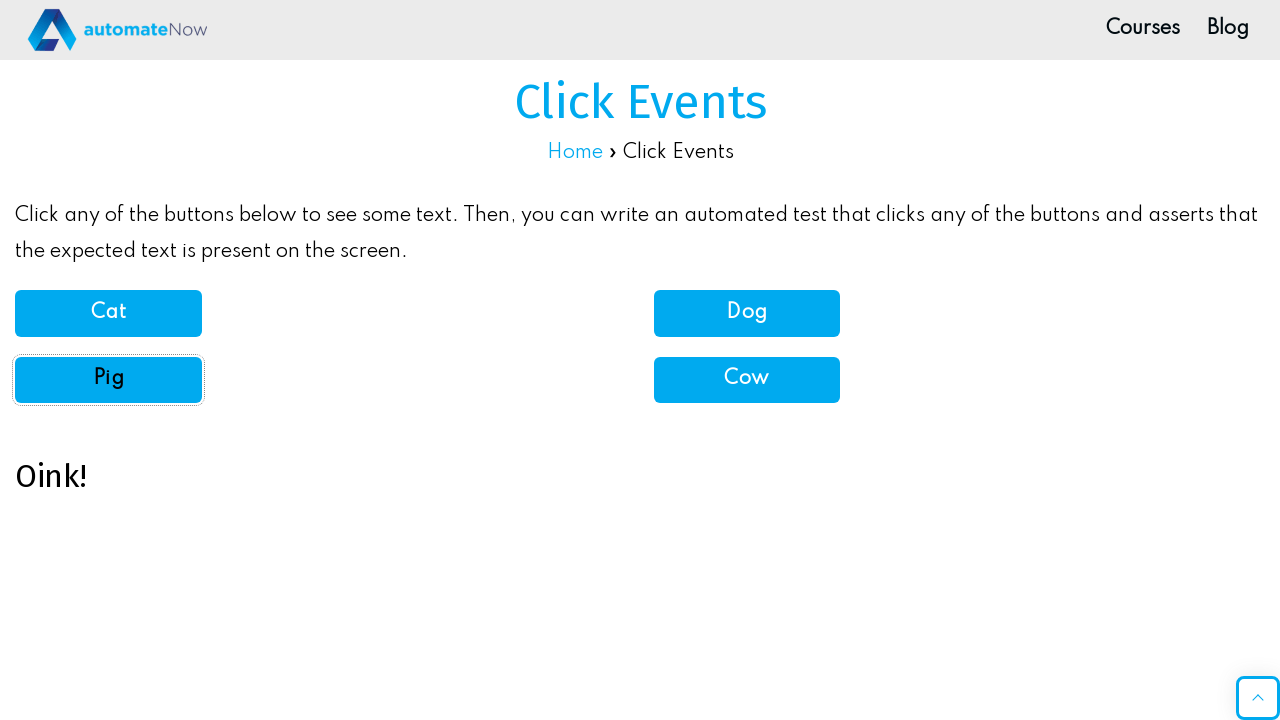

Verified 'Oink!' text displayed for pig
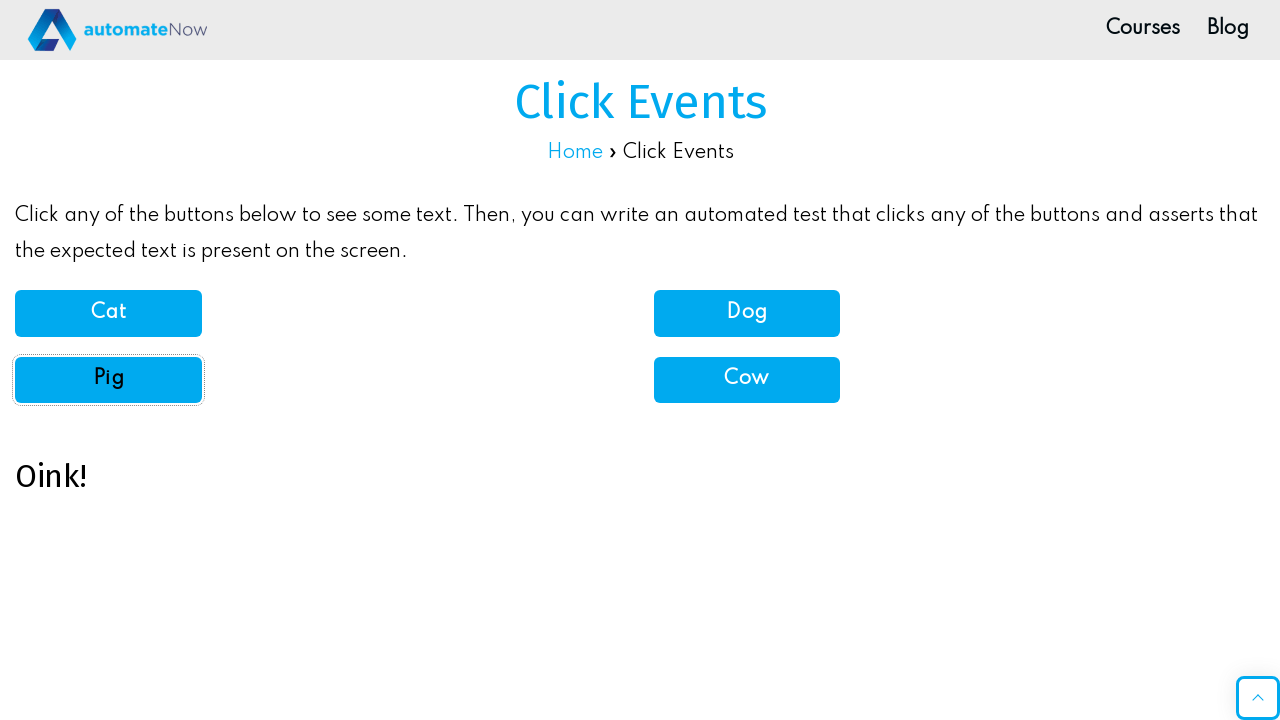

Clicked cow button at (747, 380) on //button[@onclick='cowSound()']
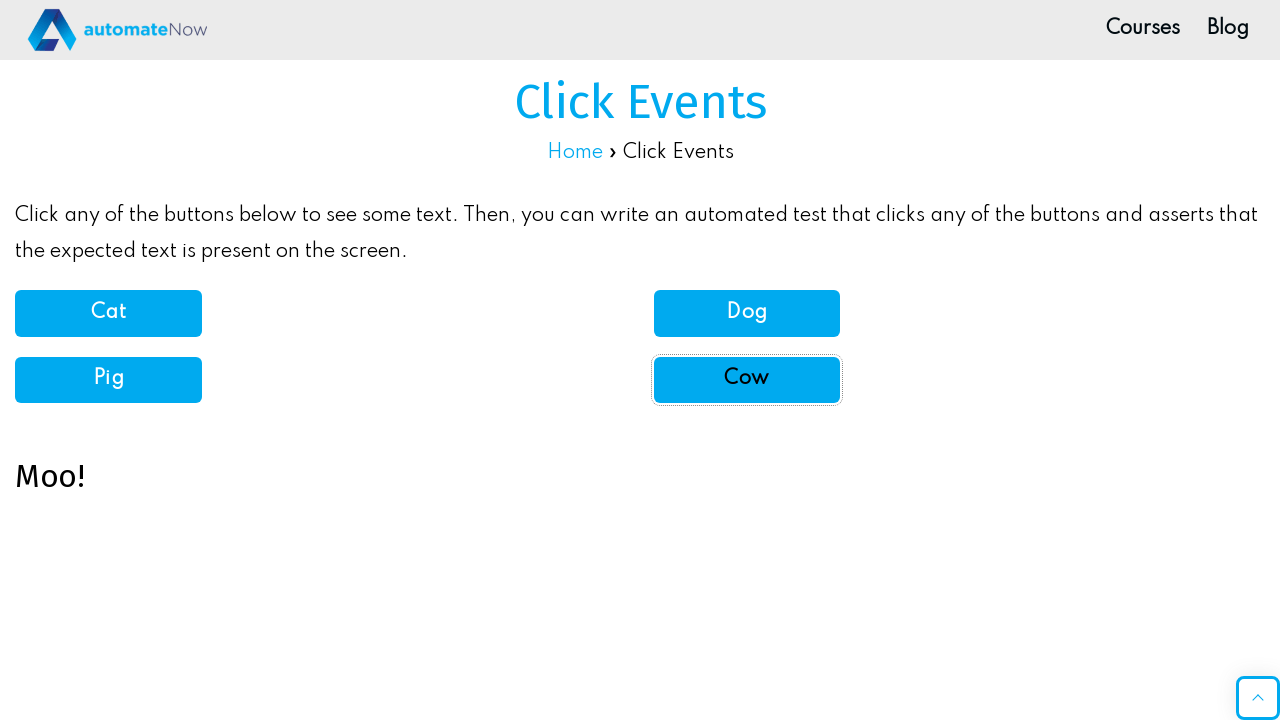

Verified 'Moo!' text displayed for cow
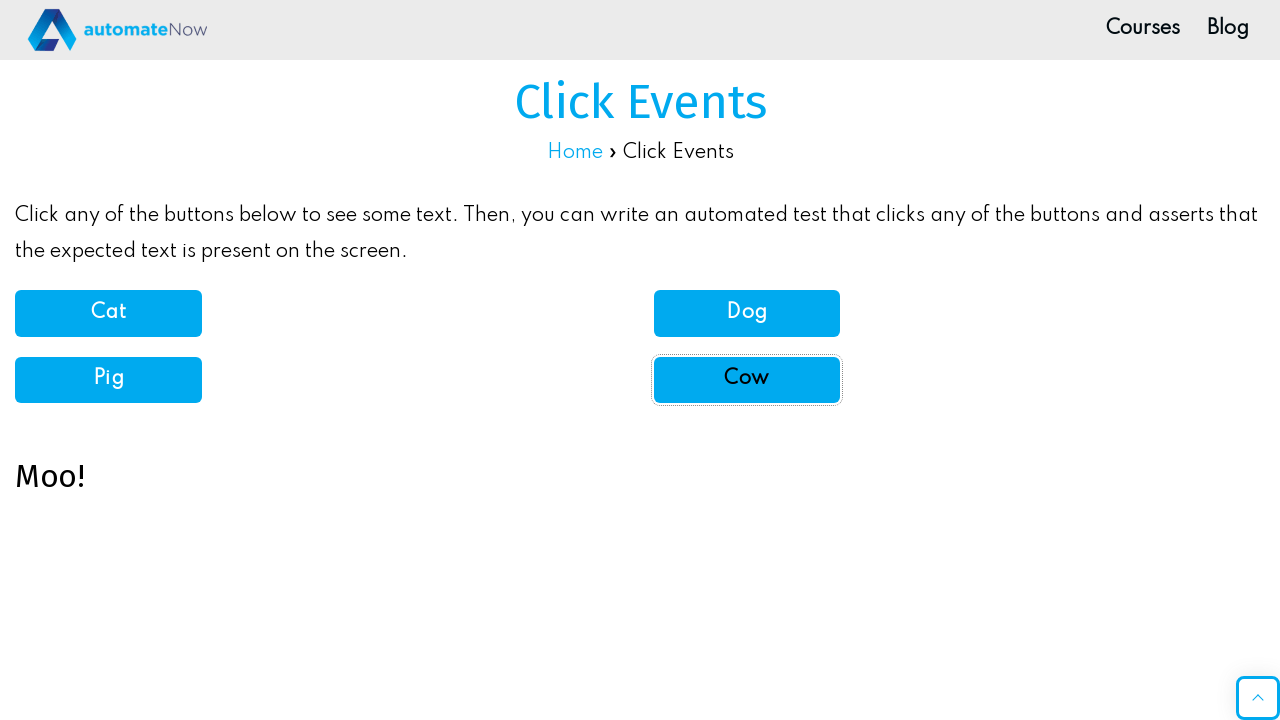

Clicked Cat button using text selector at (108, 313) on xpath=//b[normalize-space()='Cat']
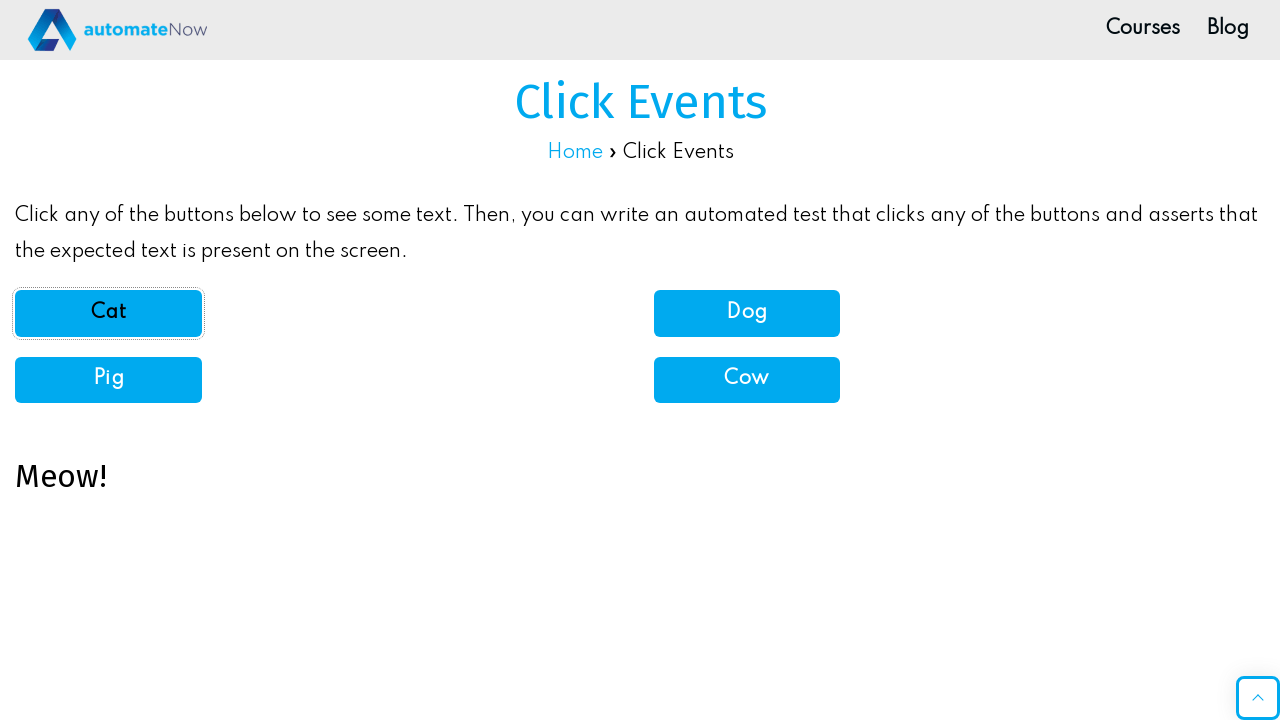

Verified 'Meow!' text displayed for Cat
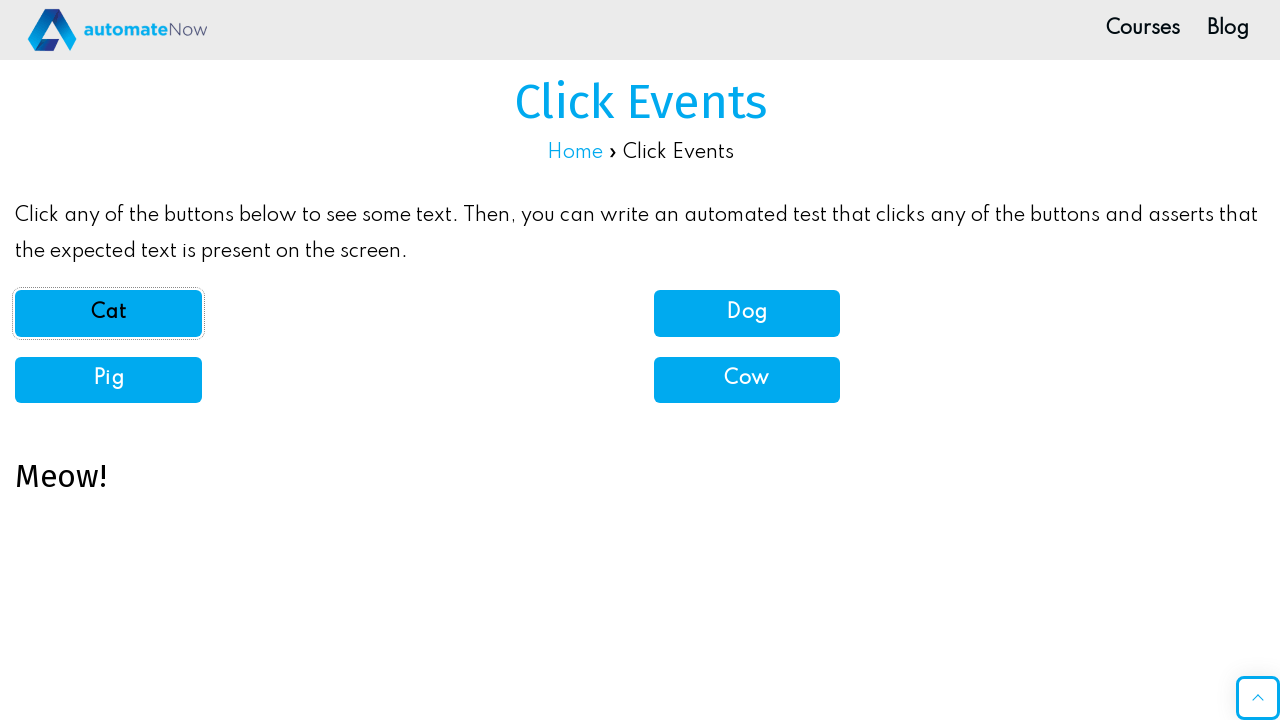

Clicked Dog button using text selector at (747, 313) on xpath=//b[normalize-space()='Dog']
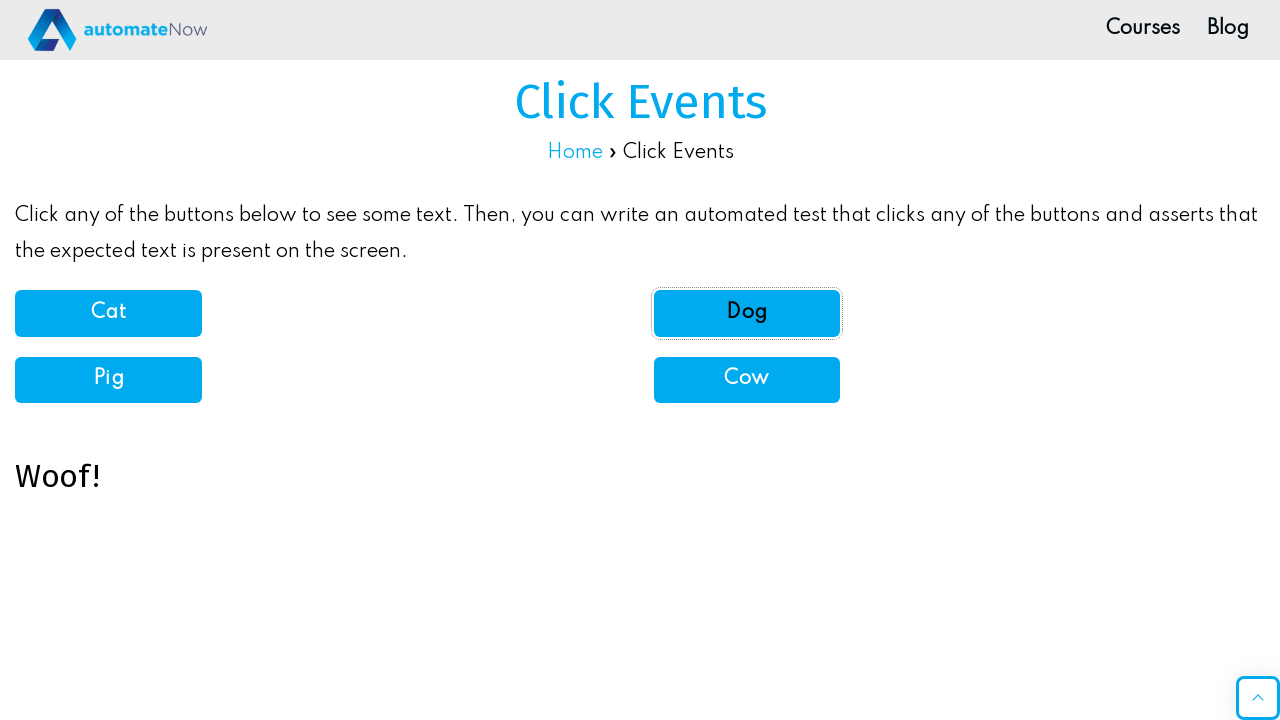

Verified 'Woof!' text displayed for Dog
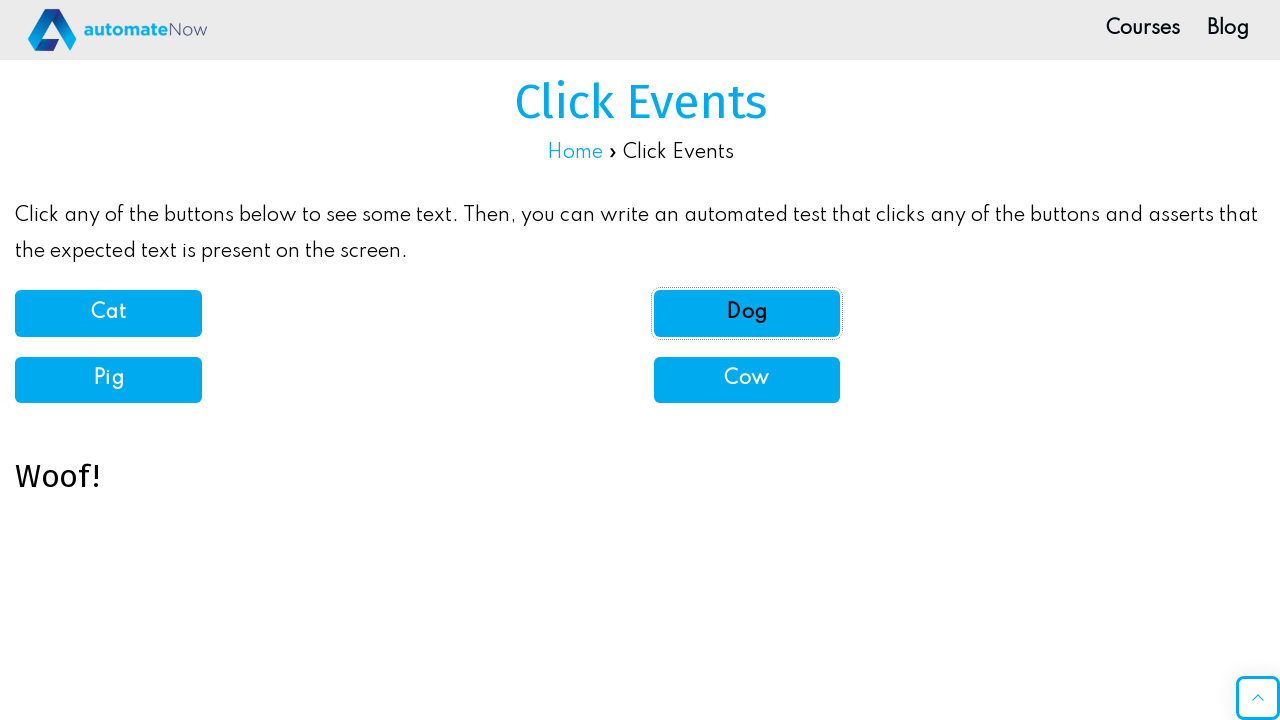

Clicked Pig button using text selector at (108, 379) on xpath=//b[normalize-space()='Pig']
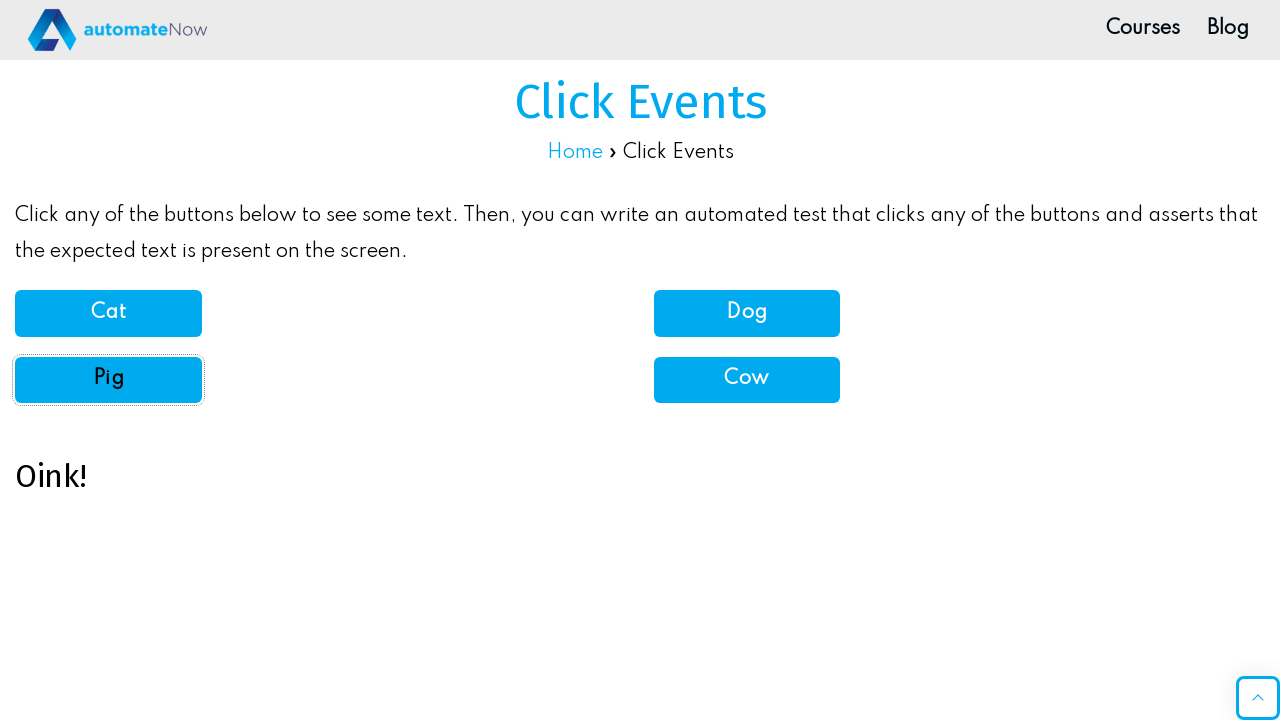

Verified 'Oink!' text displayed for Pig
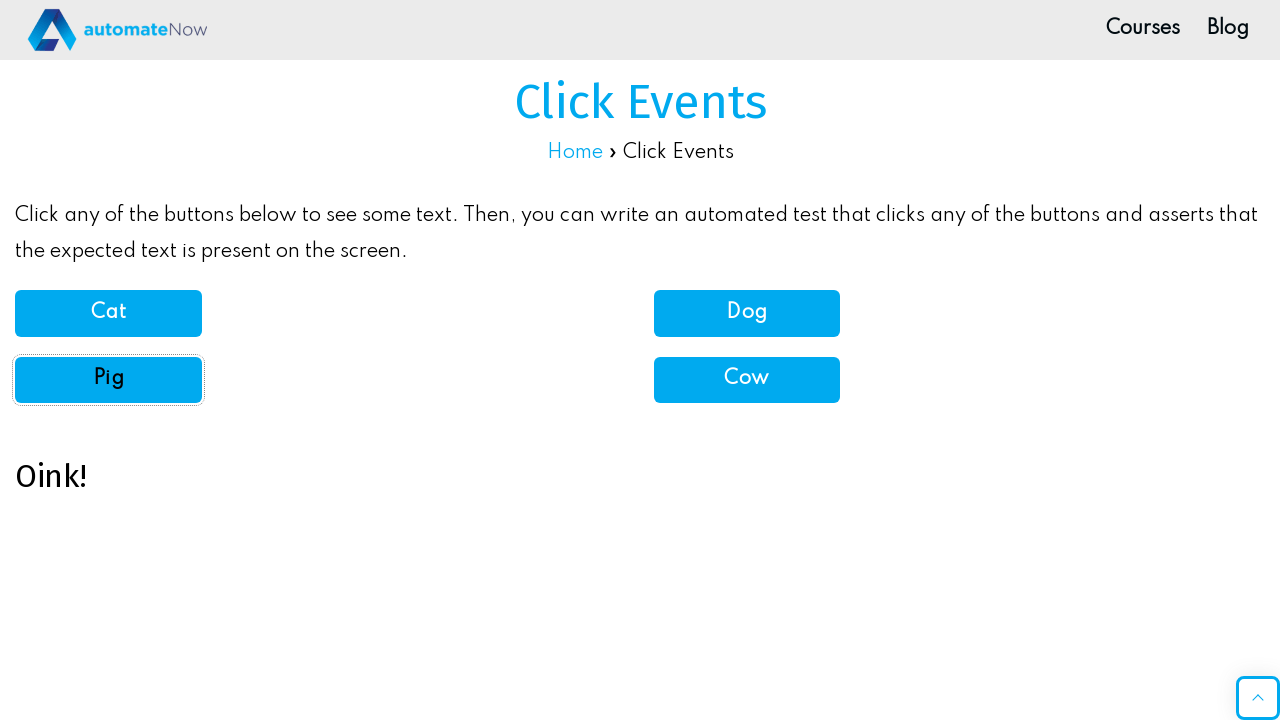

Clicked Cow button using text selector at (747, 379) on xpath=//b[normalize-space()='Cow']
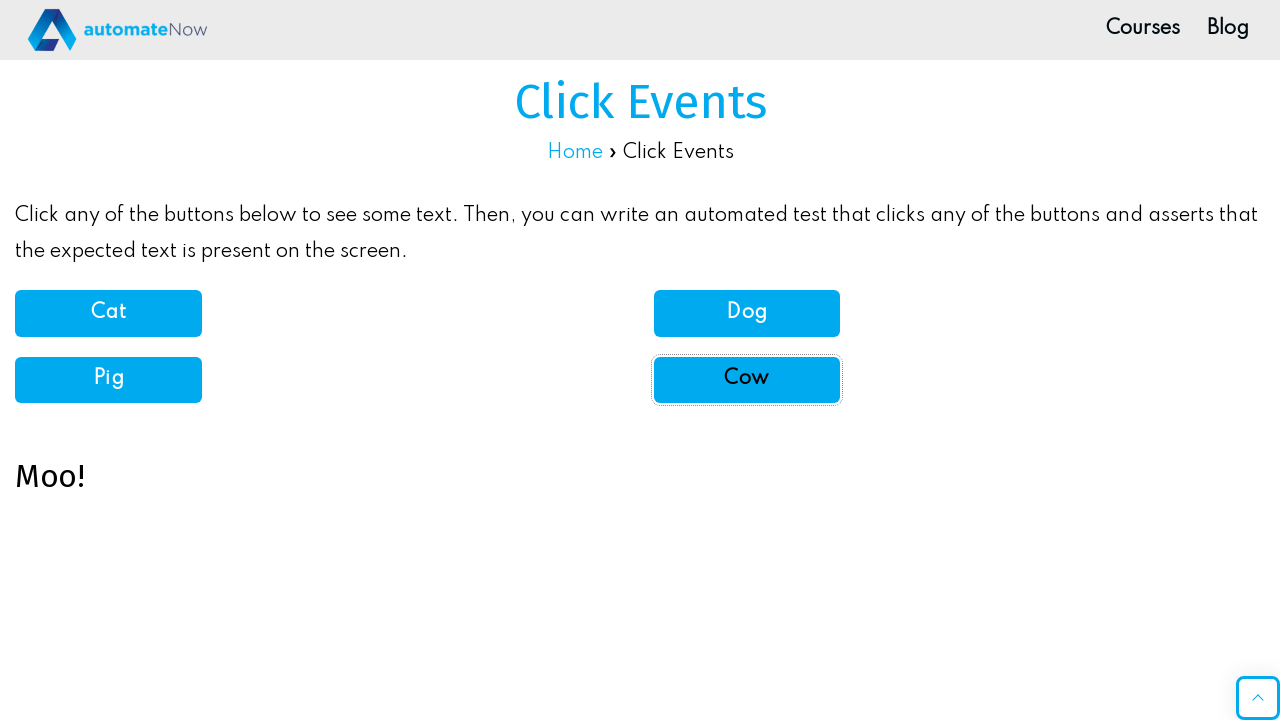

Verified 'Moo!' text displayed for Cow
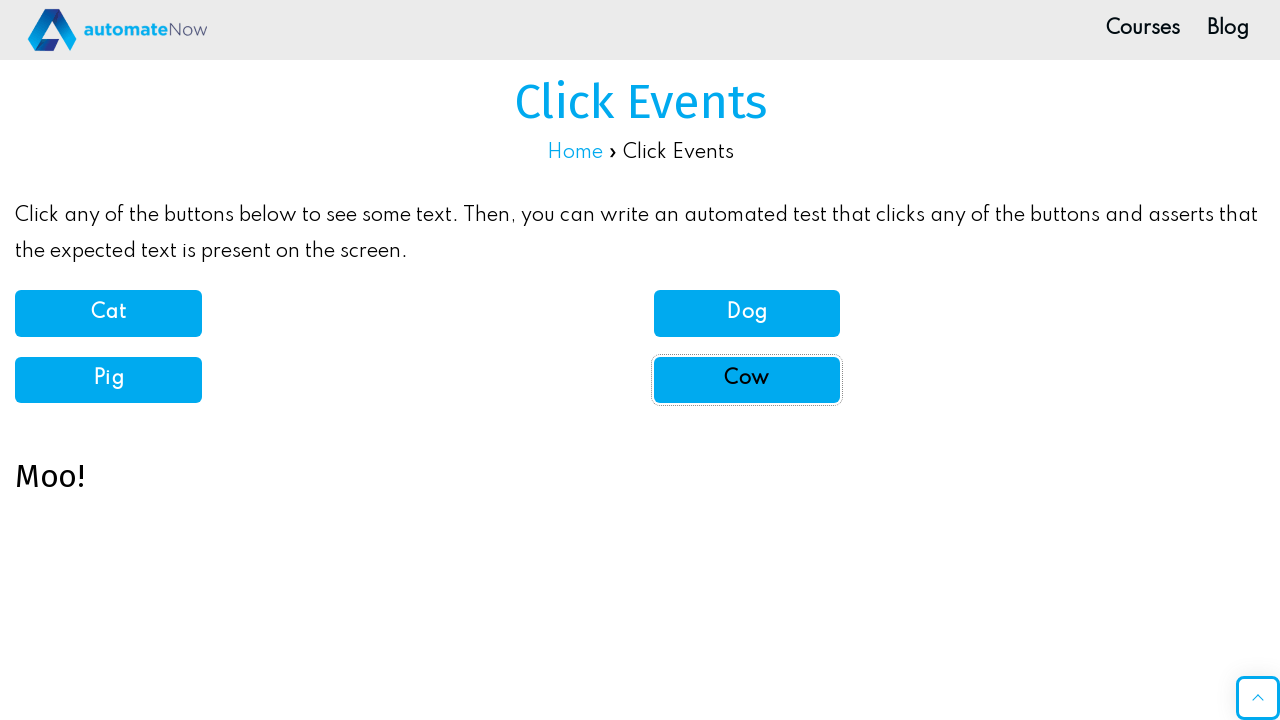

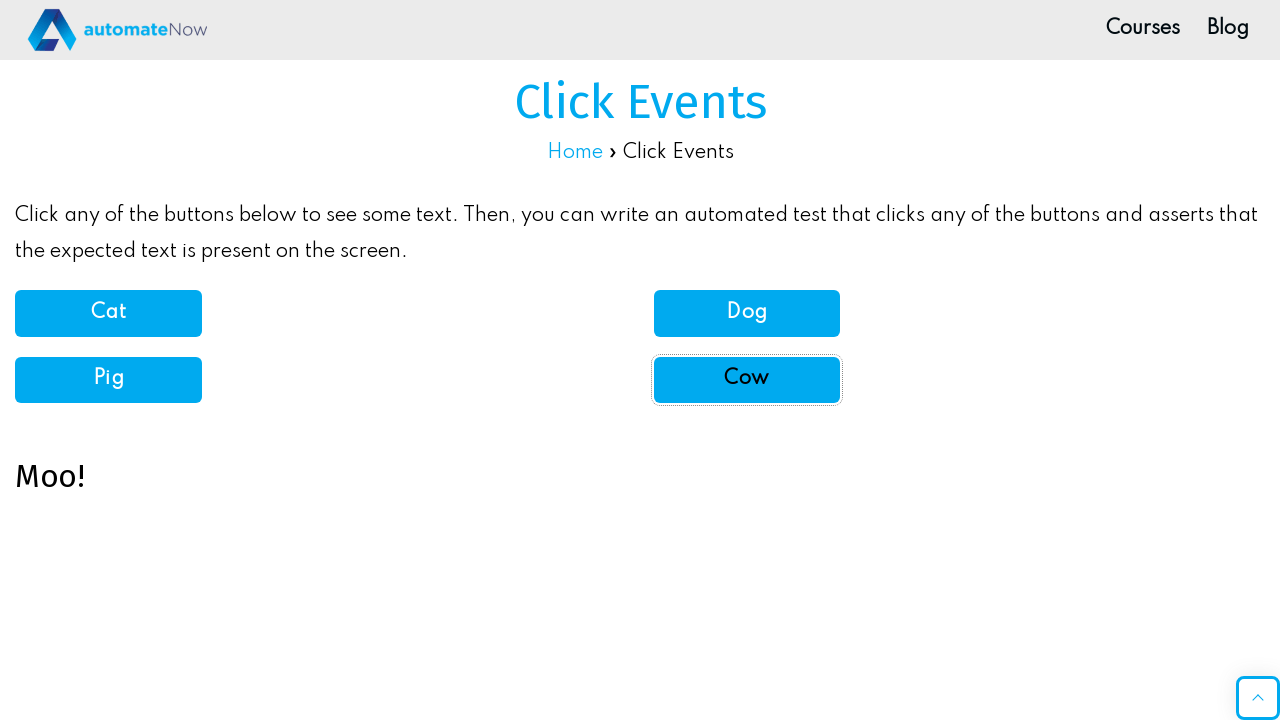